Tests that clicking on the Info submenu link navigates to a page with an H2 header containing "History".

Starting URL: https://www.99-bottles-of-beer.net

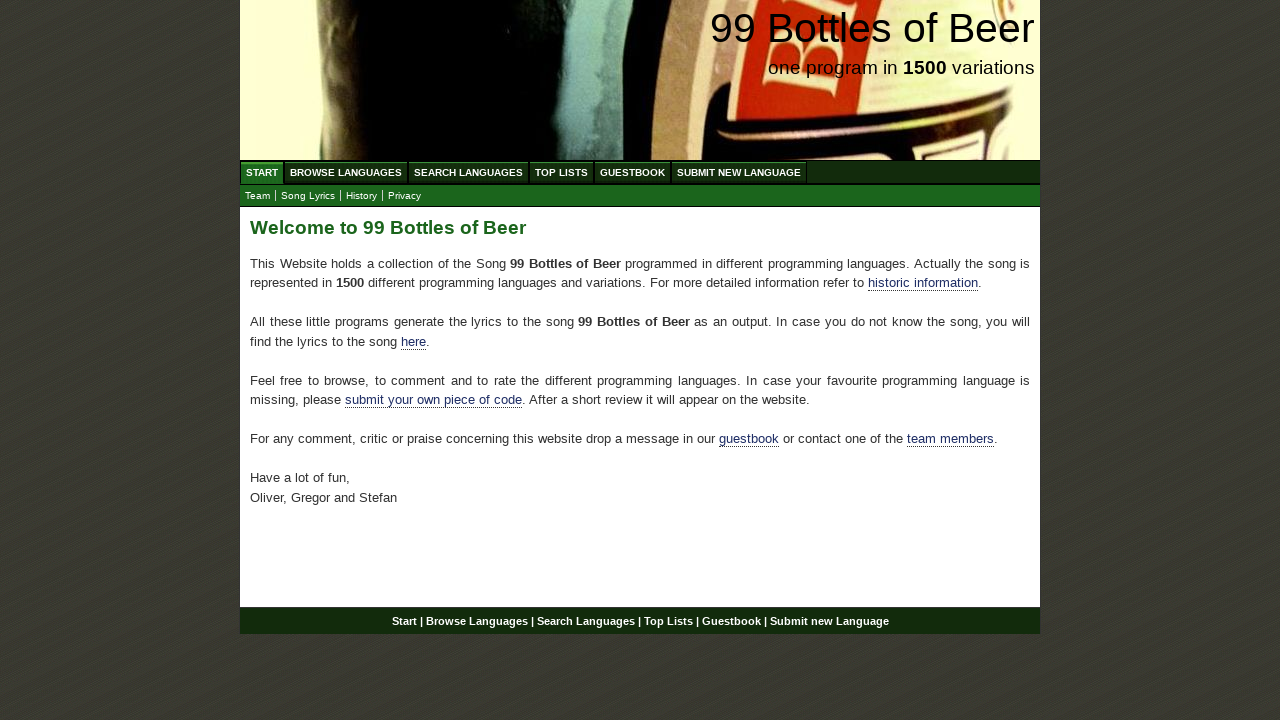

Navigated to https://www.99-bottles-of-beer.net
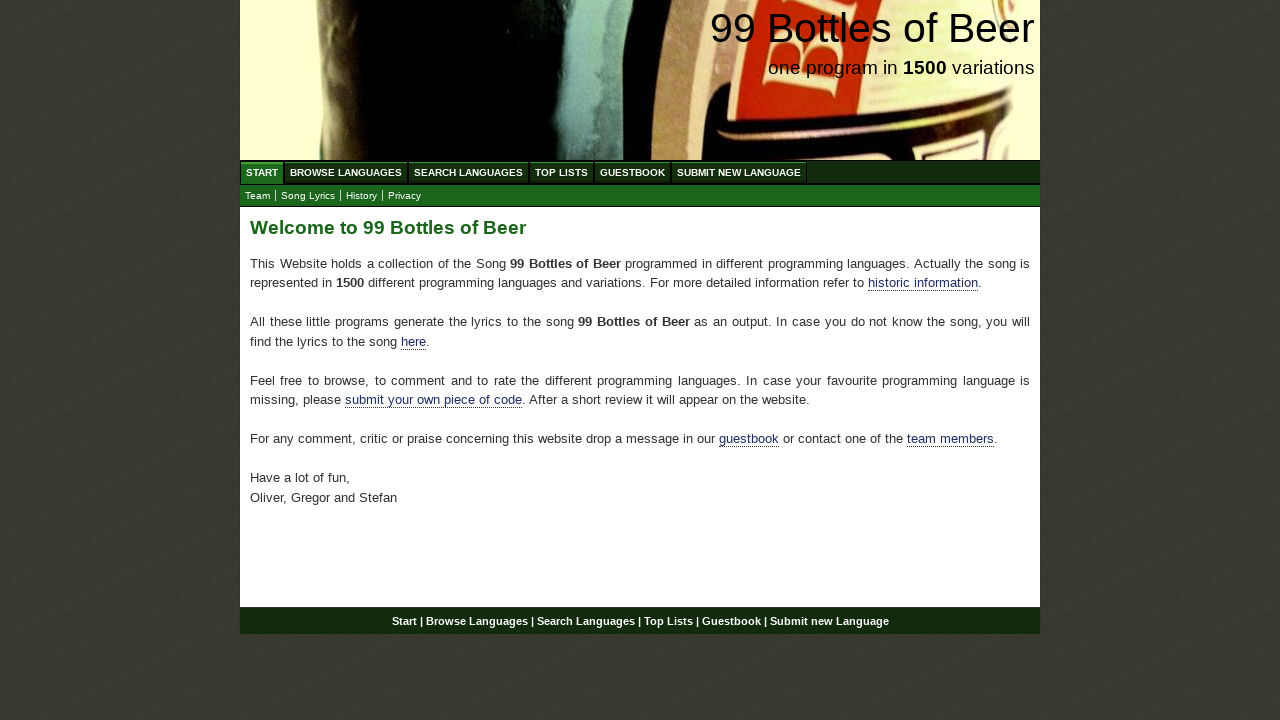

Clicked on the Info submenu link at (362, 196) on xpath=//a[@href='info.html']
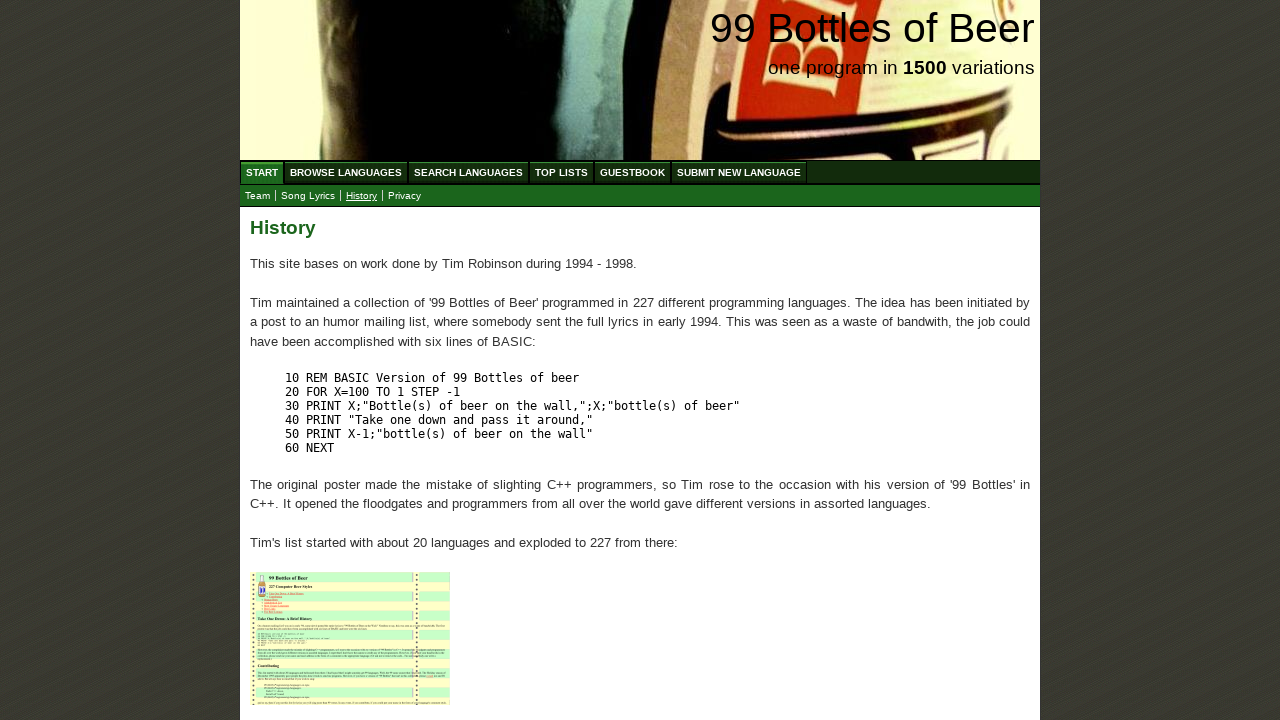

H2 header in main div is visible
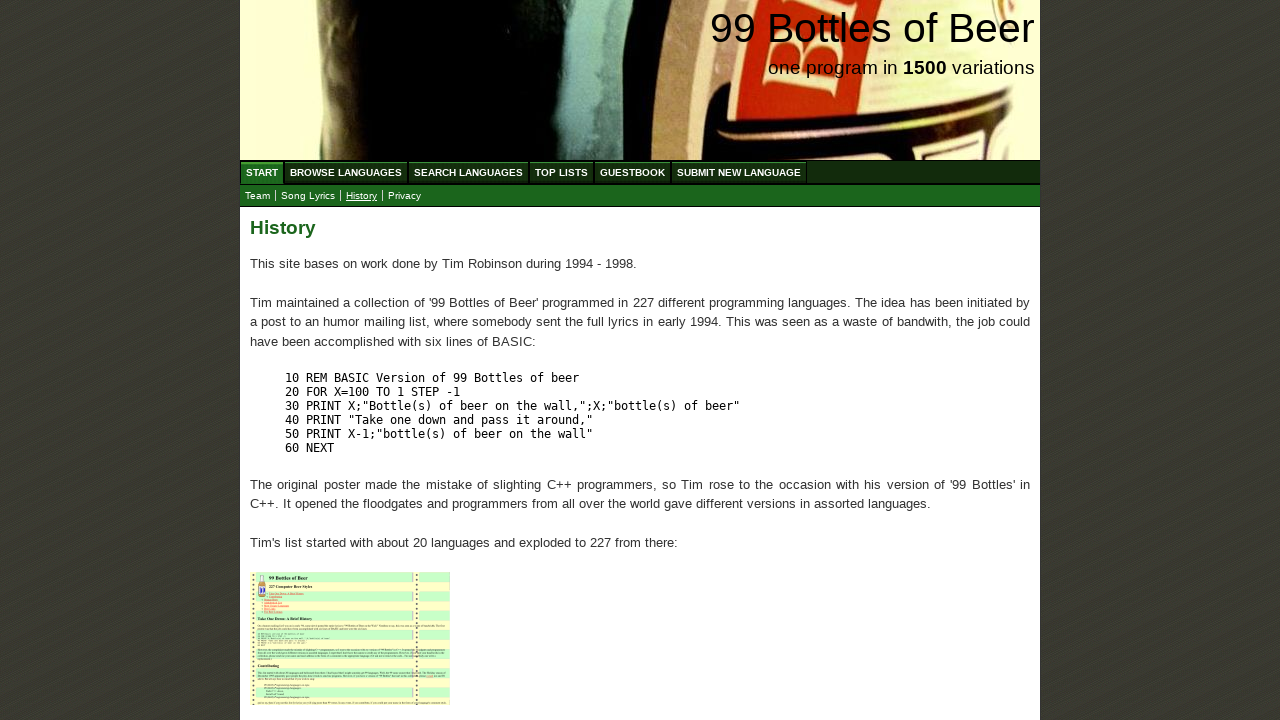

Retrieved H2 header text: 'History'
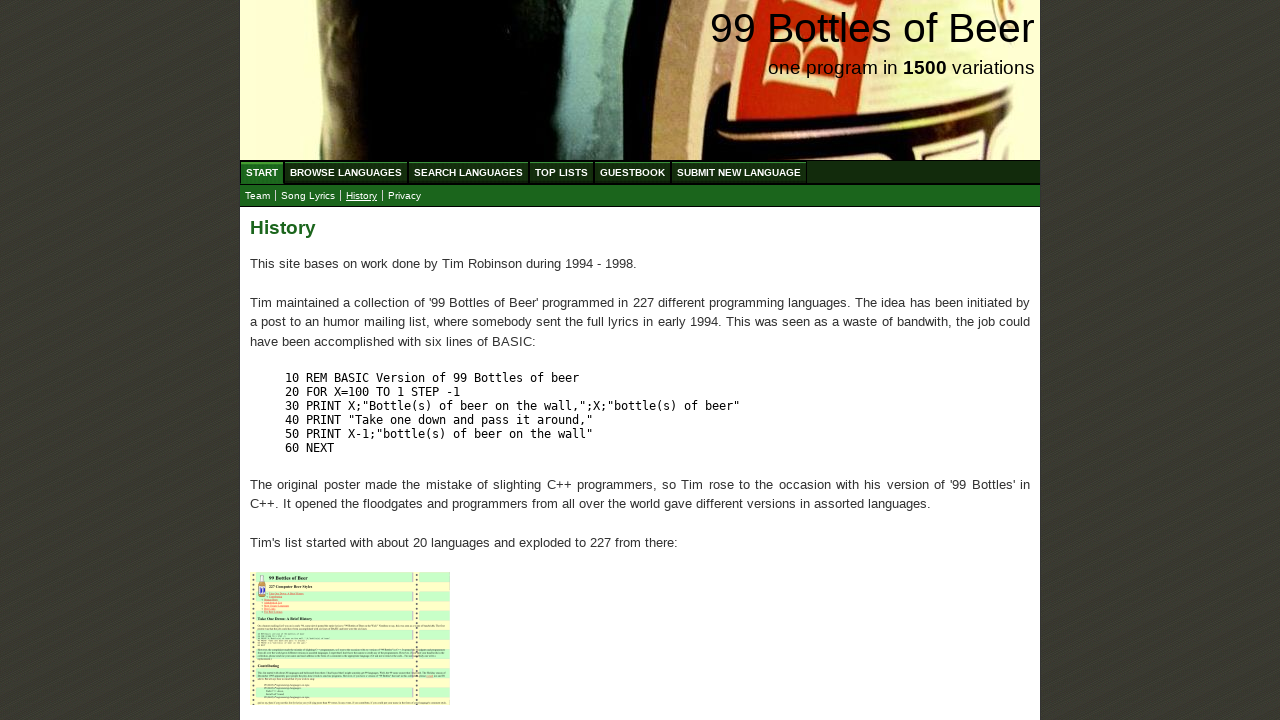

Verified H2 header contains 'History'
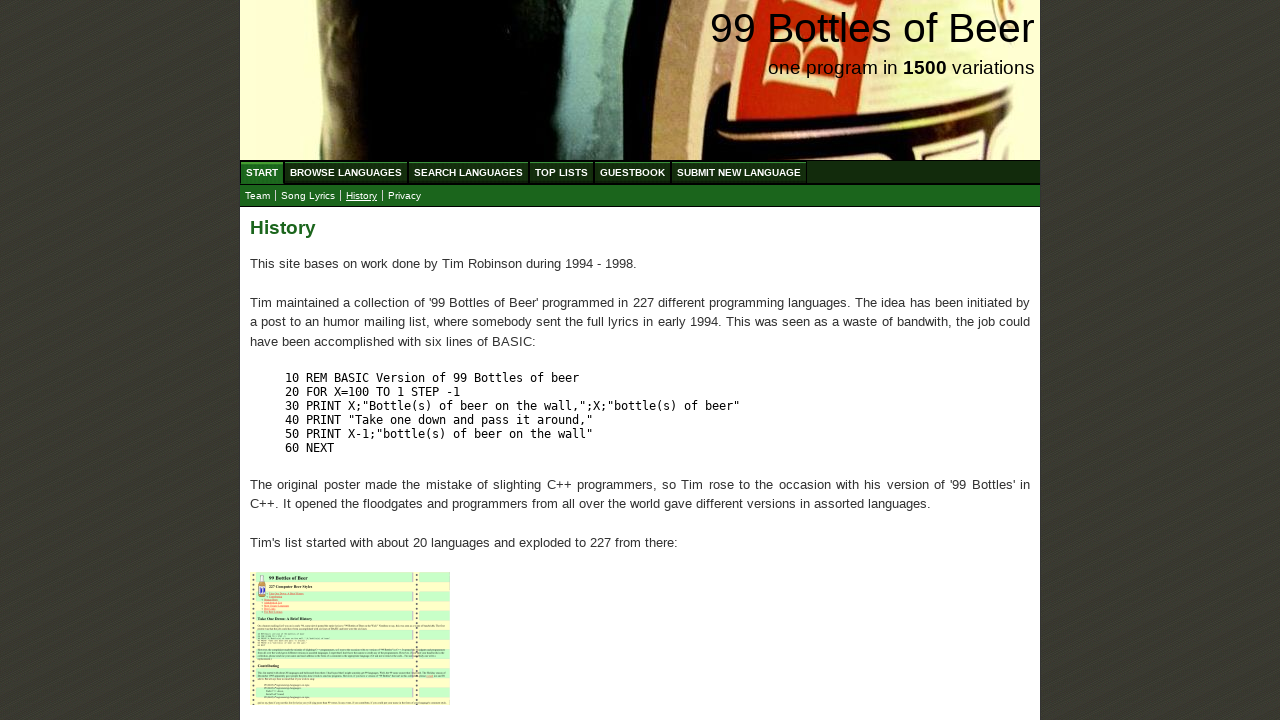

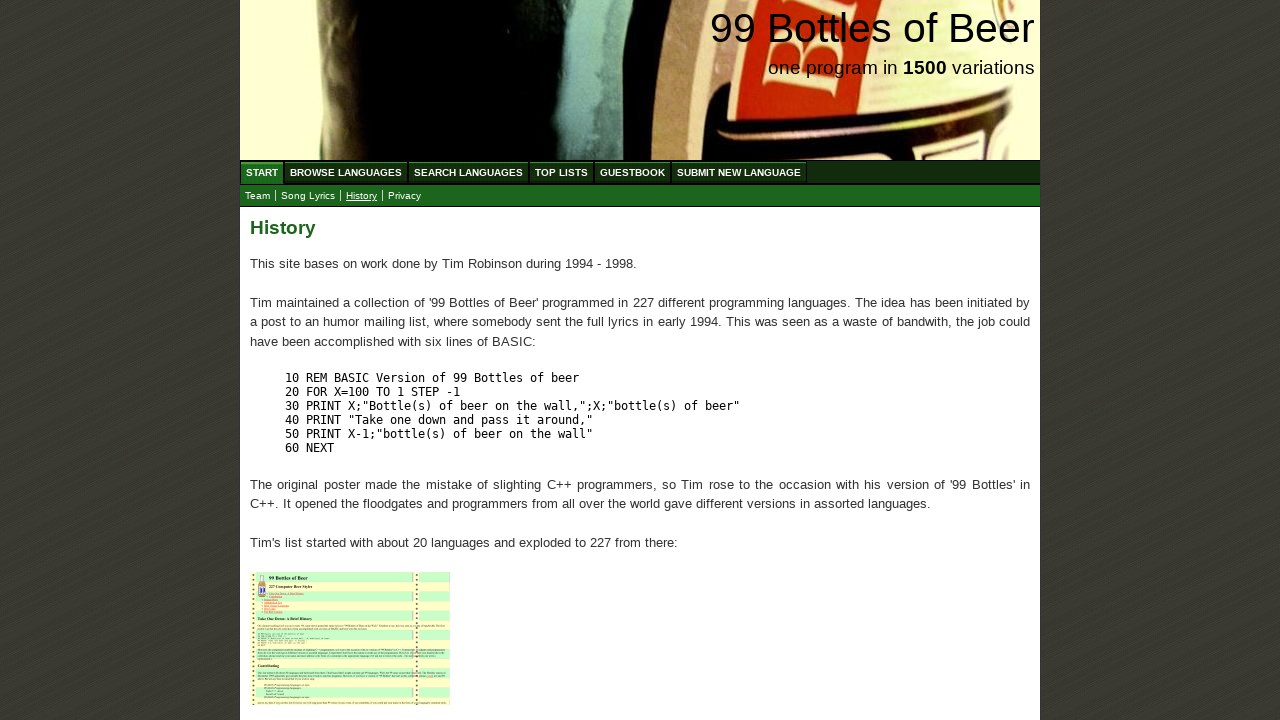